Tests radio button functionality on a demo page by verifying the Female radio button is enabled and displayed, then clicking it to select it.

Starting URL: https://syntaxprojects.com/basic-radiobutton-demo.php

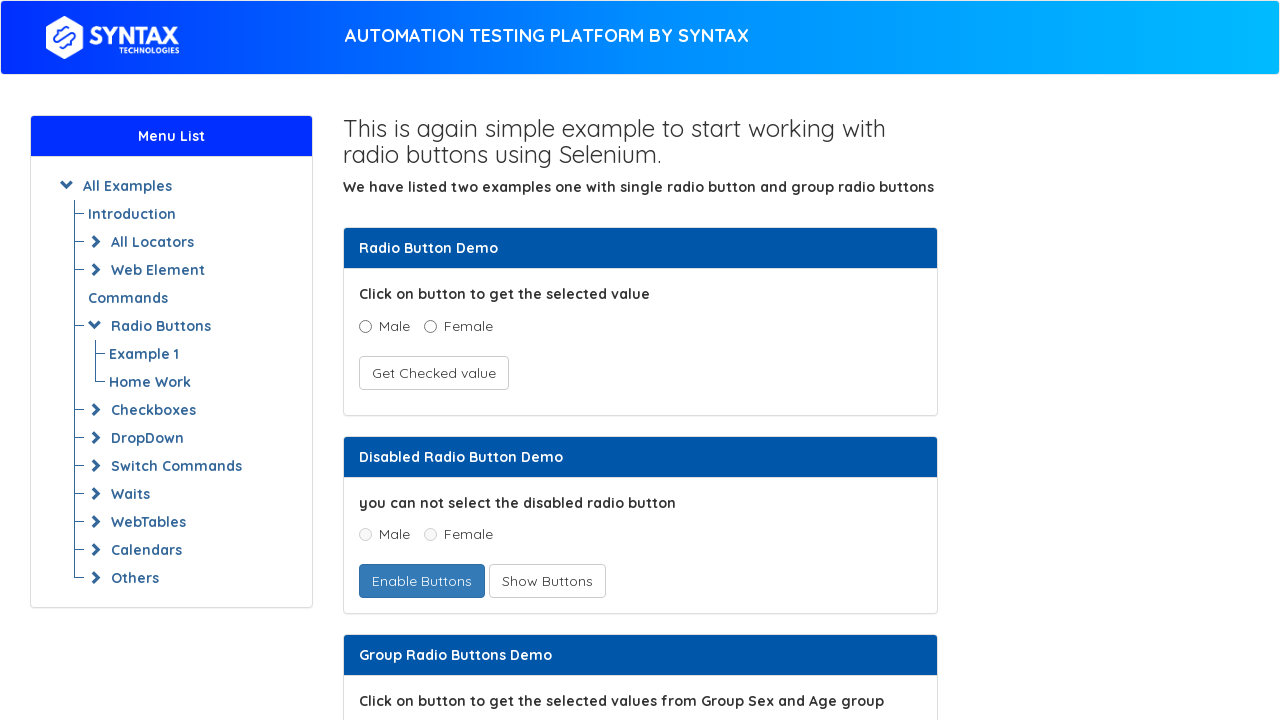

Located the Female radio button element
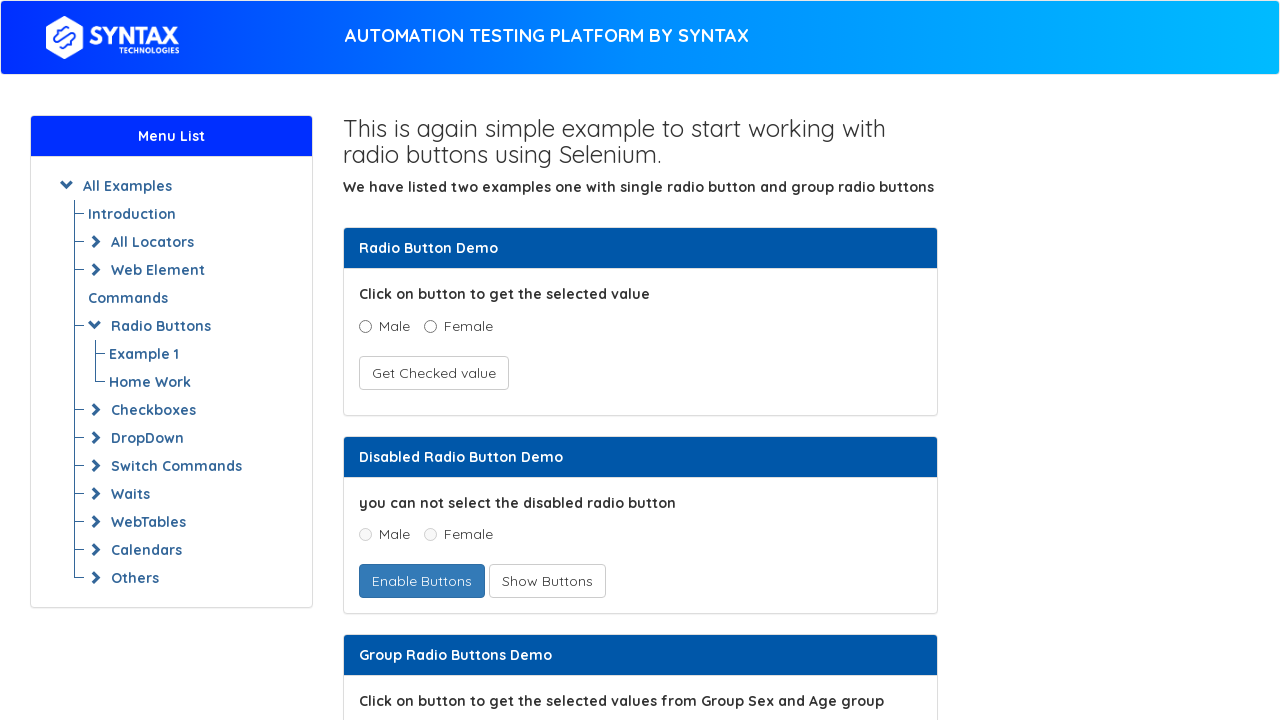

Female radio button is visible
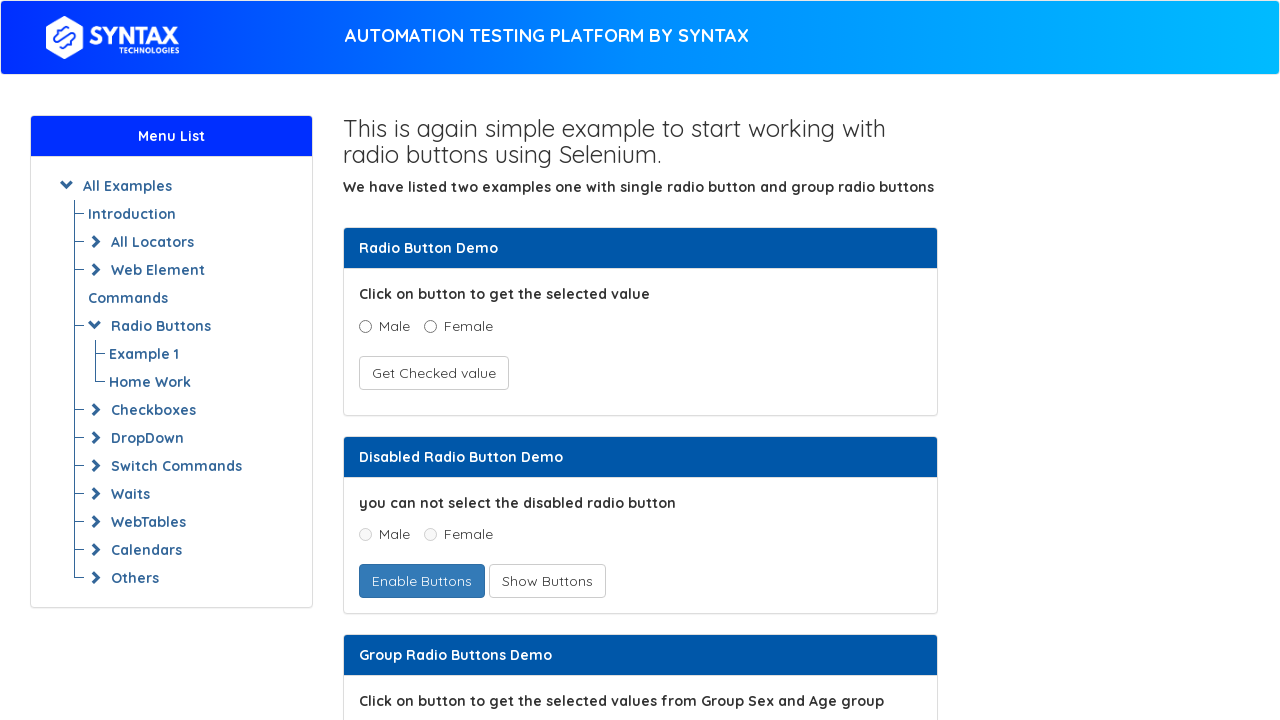

Verified Female radio button is enabled
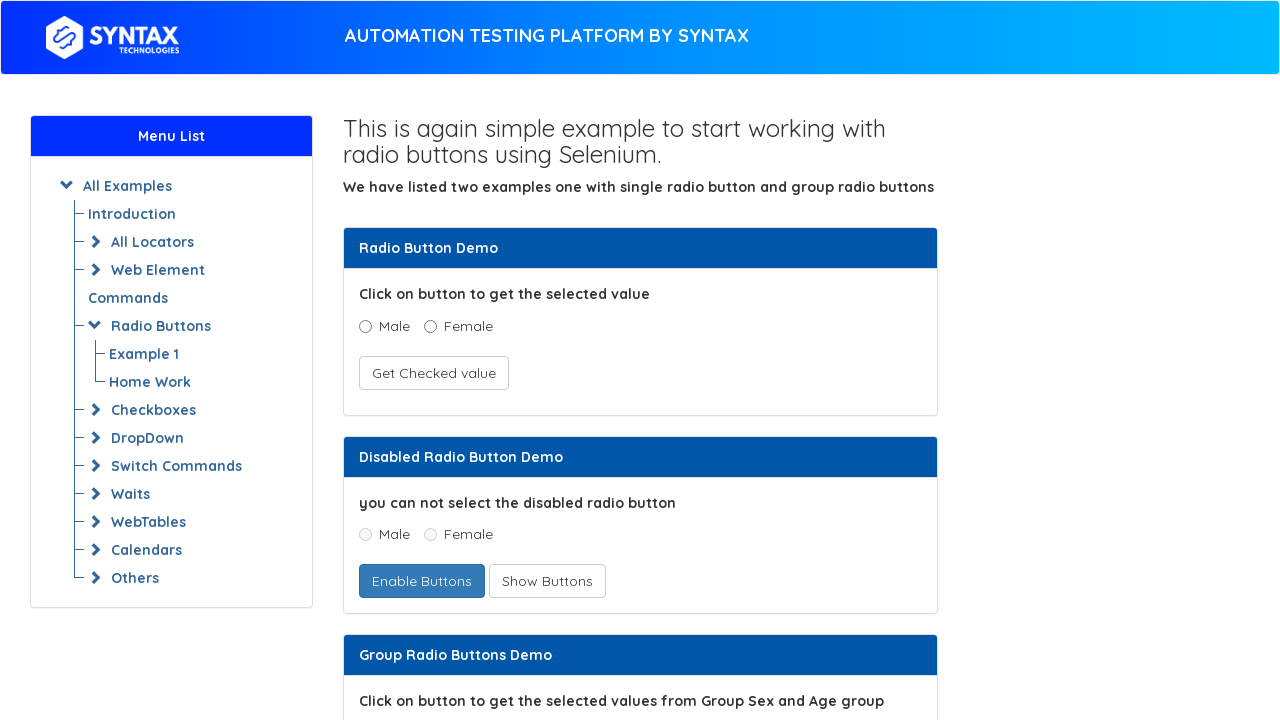

Verified Female radio button is displayed
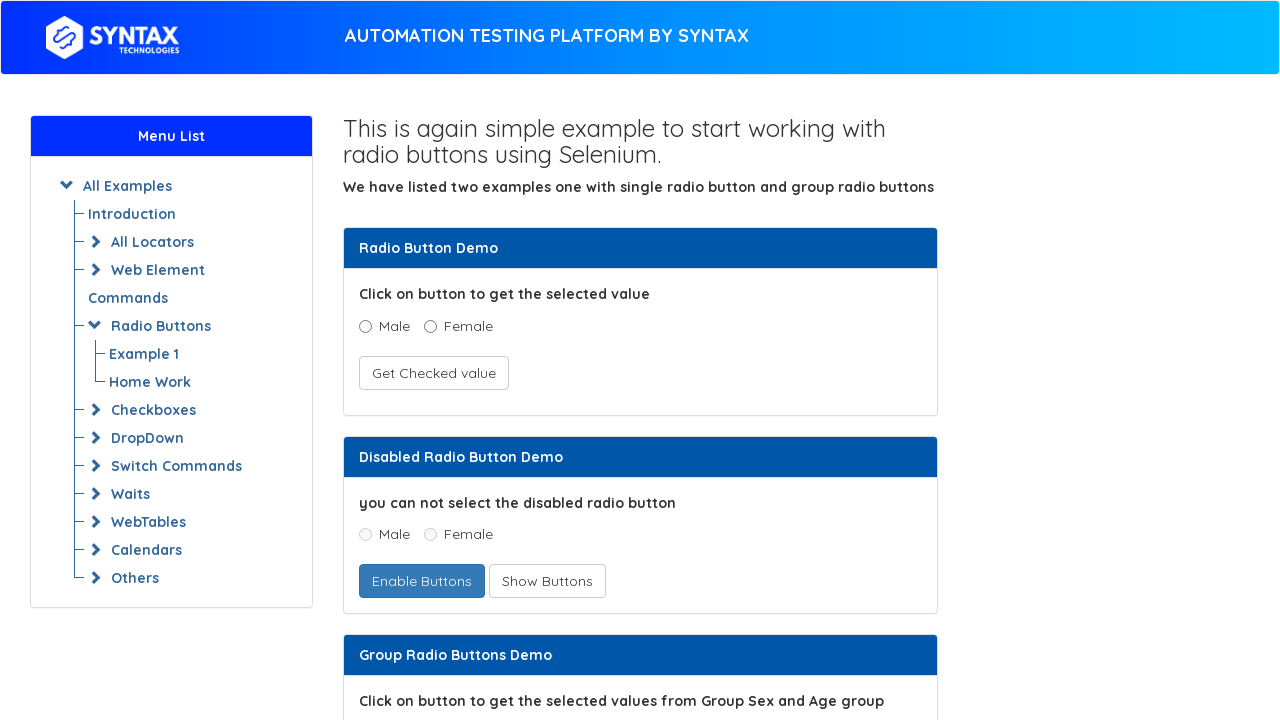

Clicked Female radio button to select it at (430, 326) on xpath=//input[@value='Female' and @name='optradio']
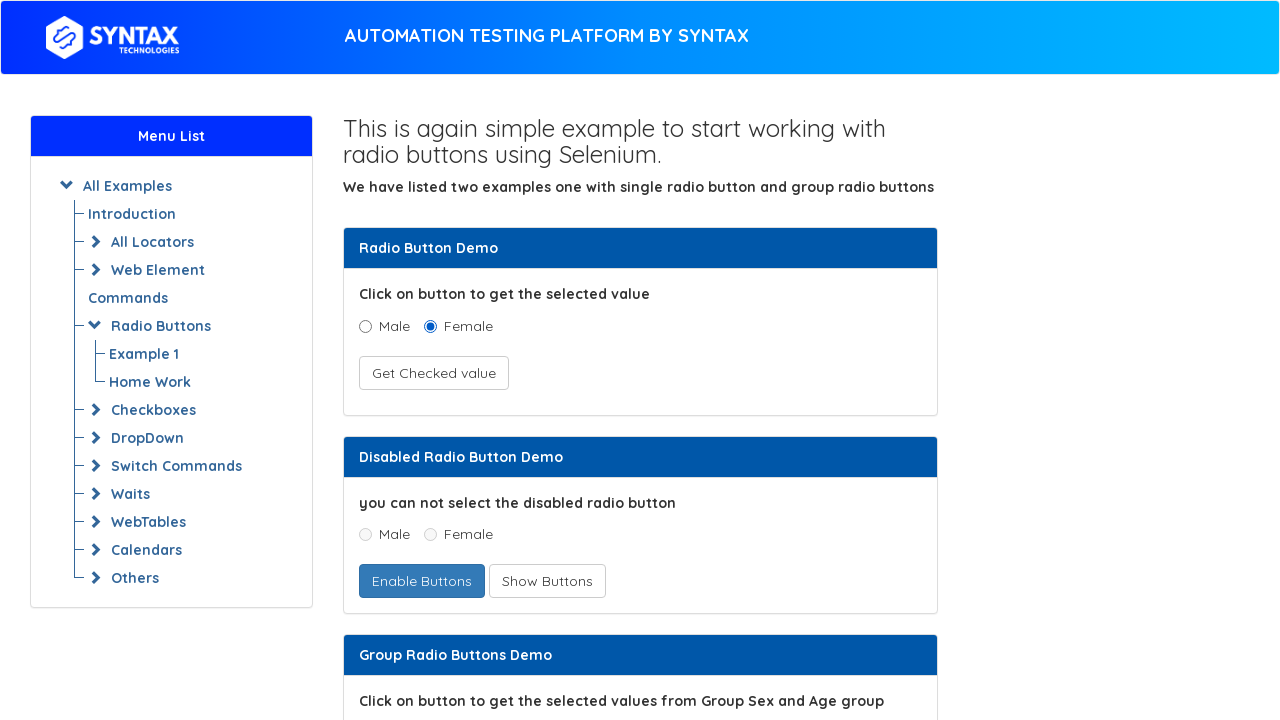

Verified Female radio button is now selected
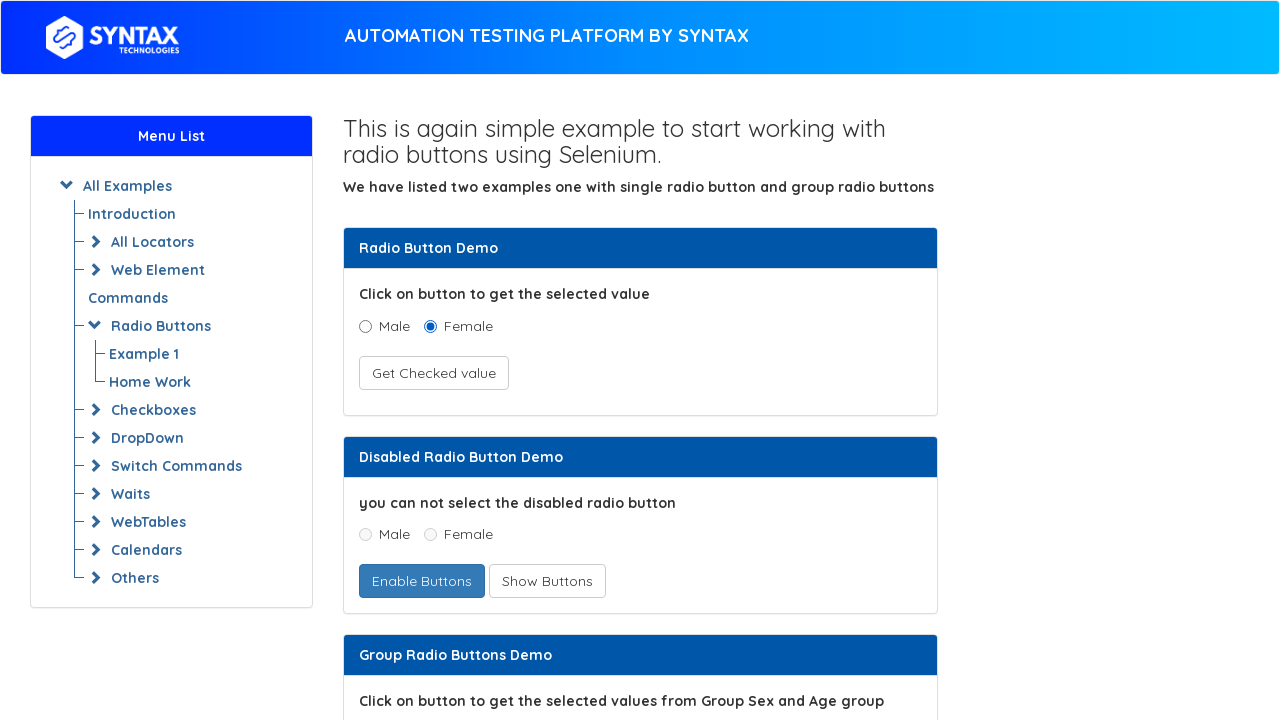

Verified links exist on the page
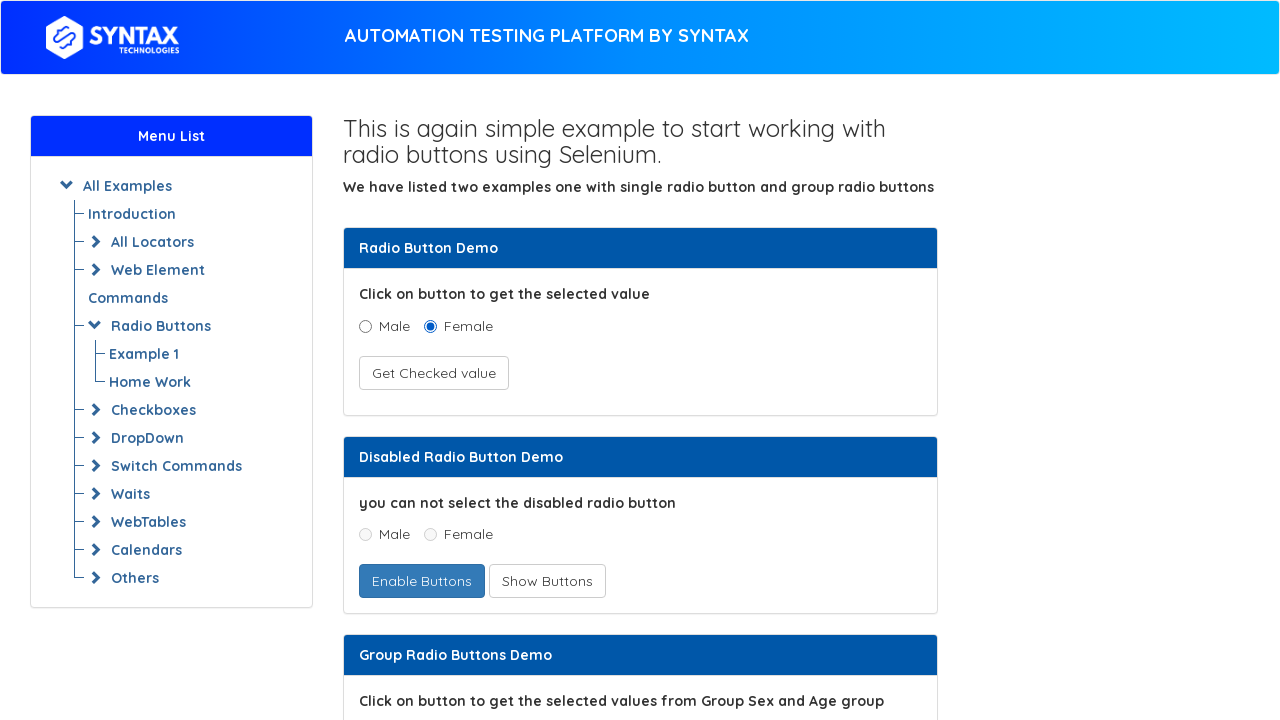

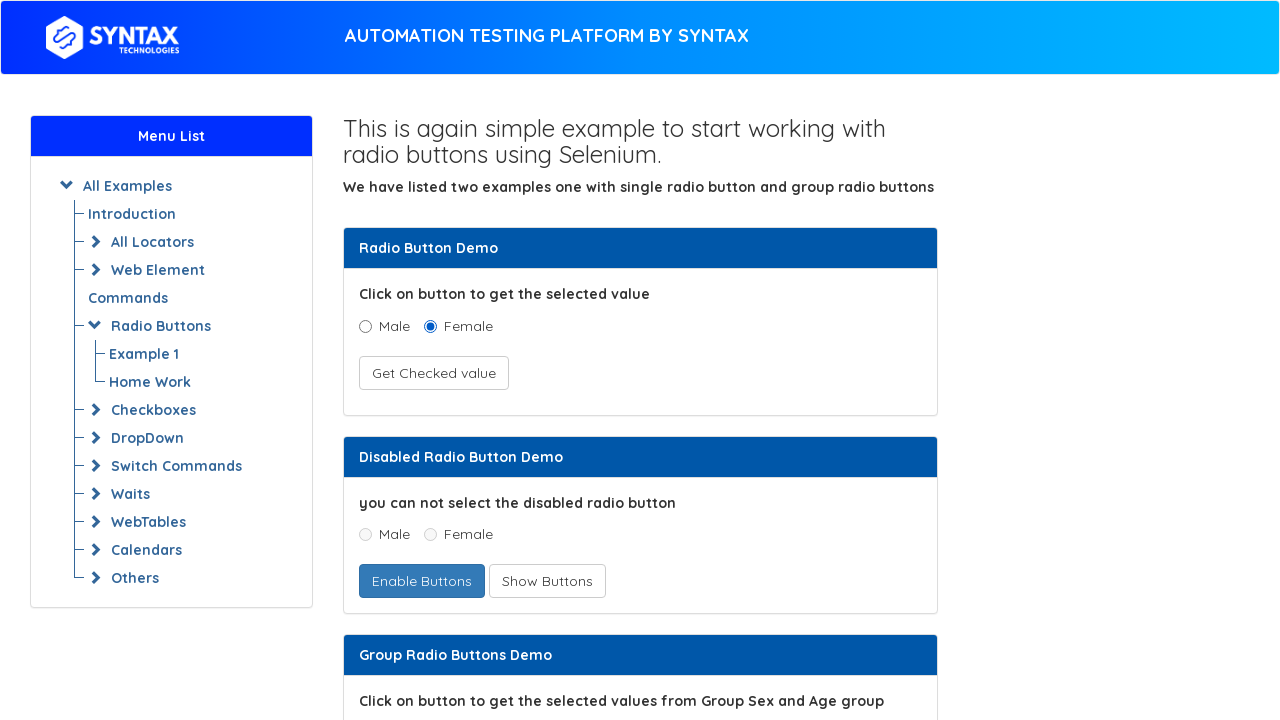